Tests selecting "Option 1" from the dropdown and verifies it becomes selected

Starting URL: http://the-internet.herokuapp.com/dropdown

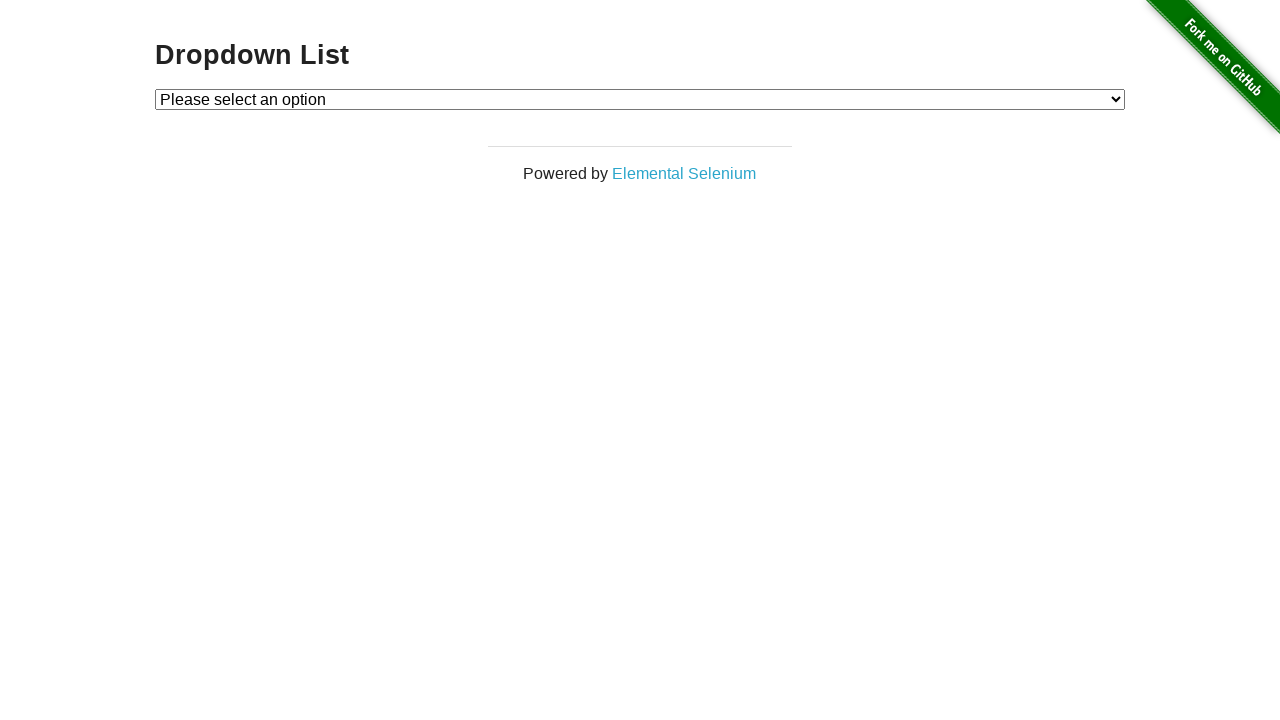

Located the dropdown element
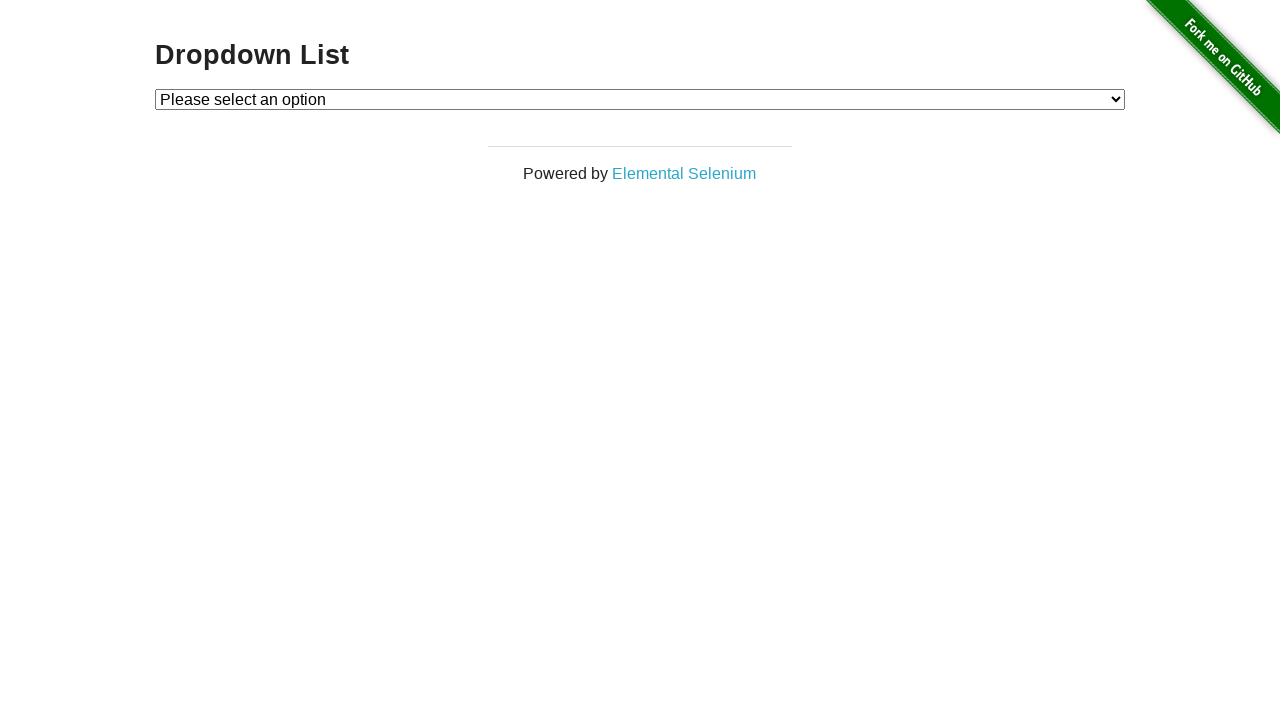

Retrieved all option text contents from dropdown
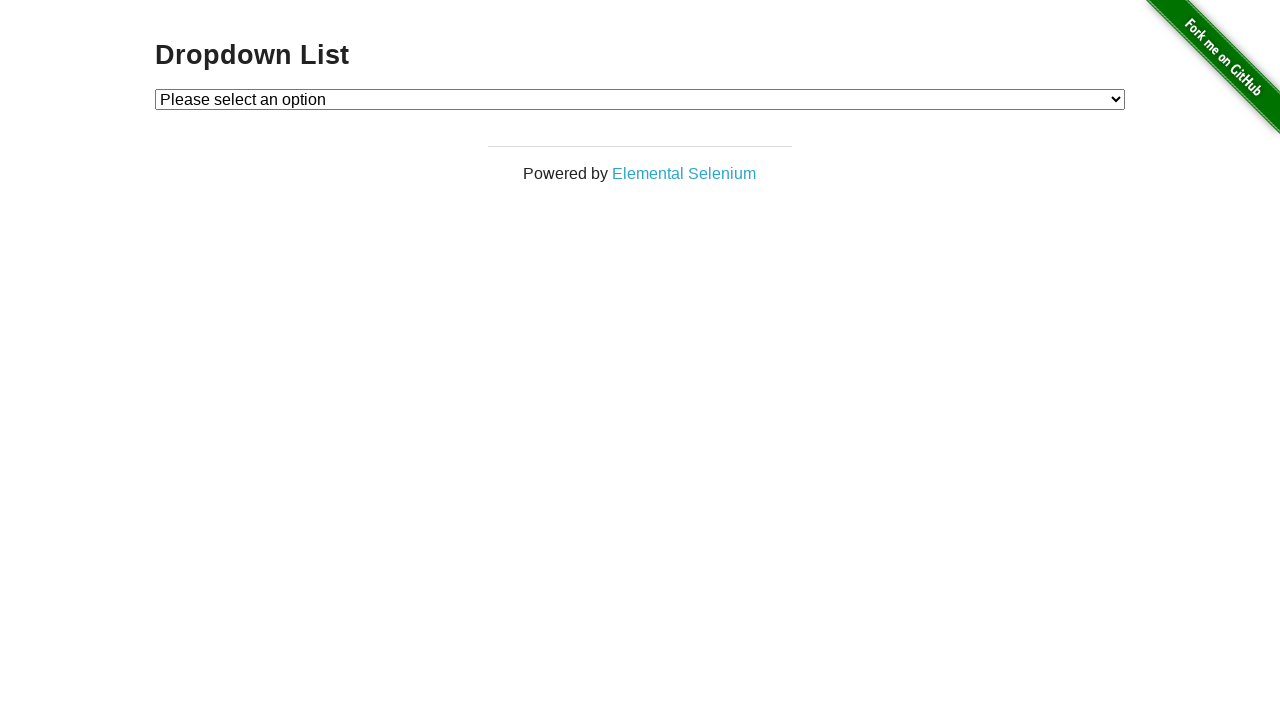

Verified first option is 'Please select an option'
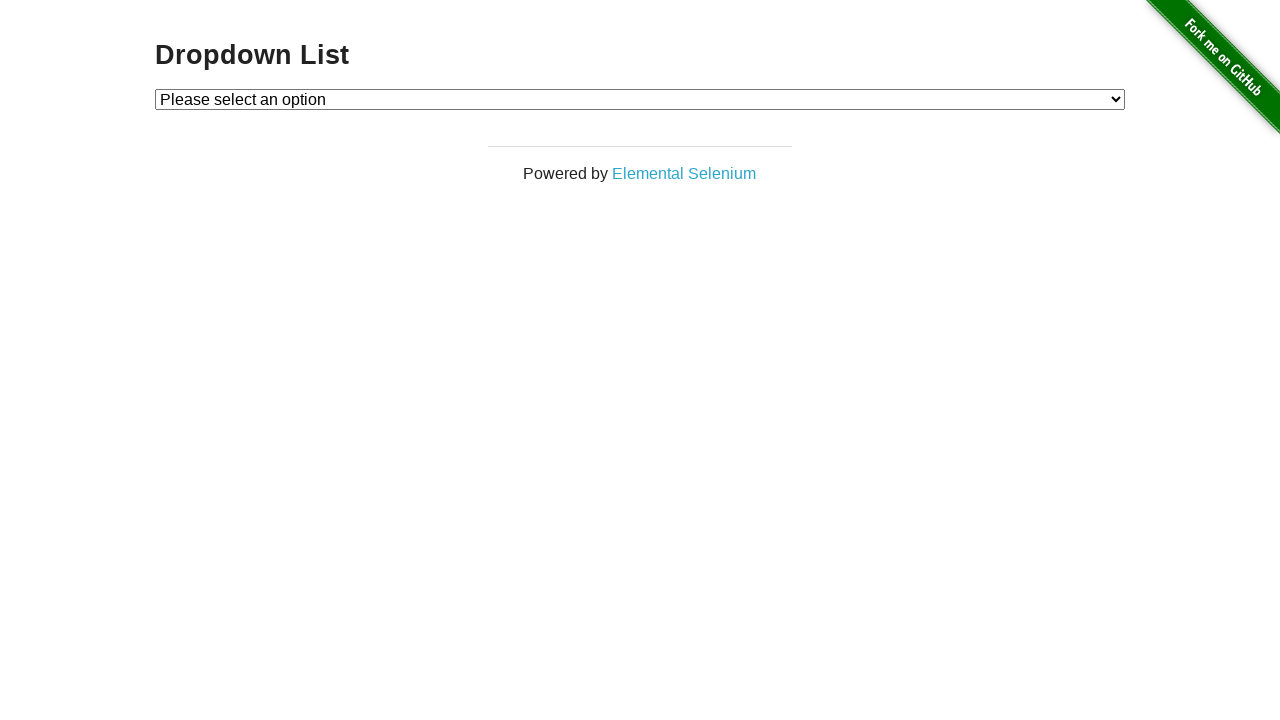

Verified second option is 'Option 1'
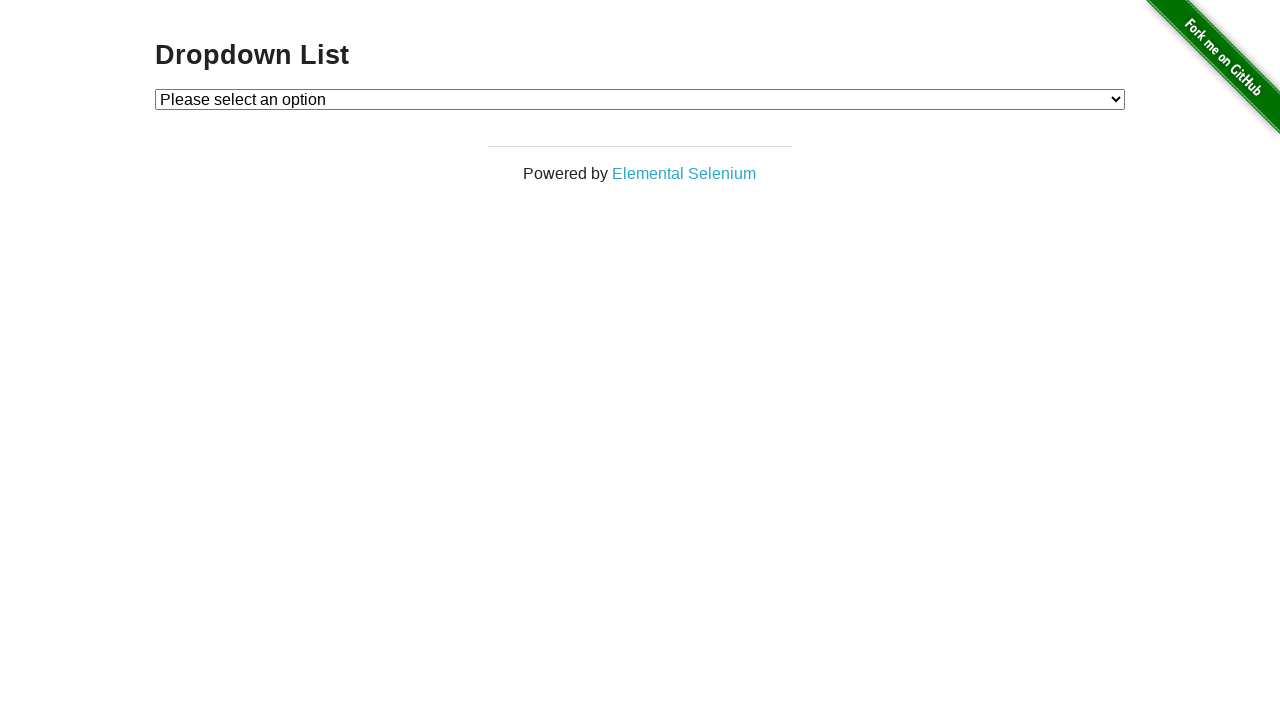

Verified third option is 'Option 2'
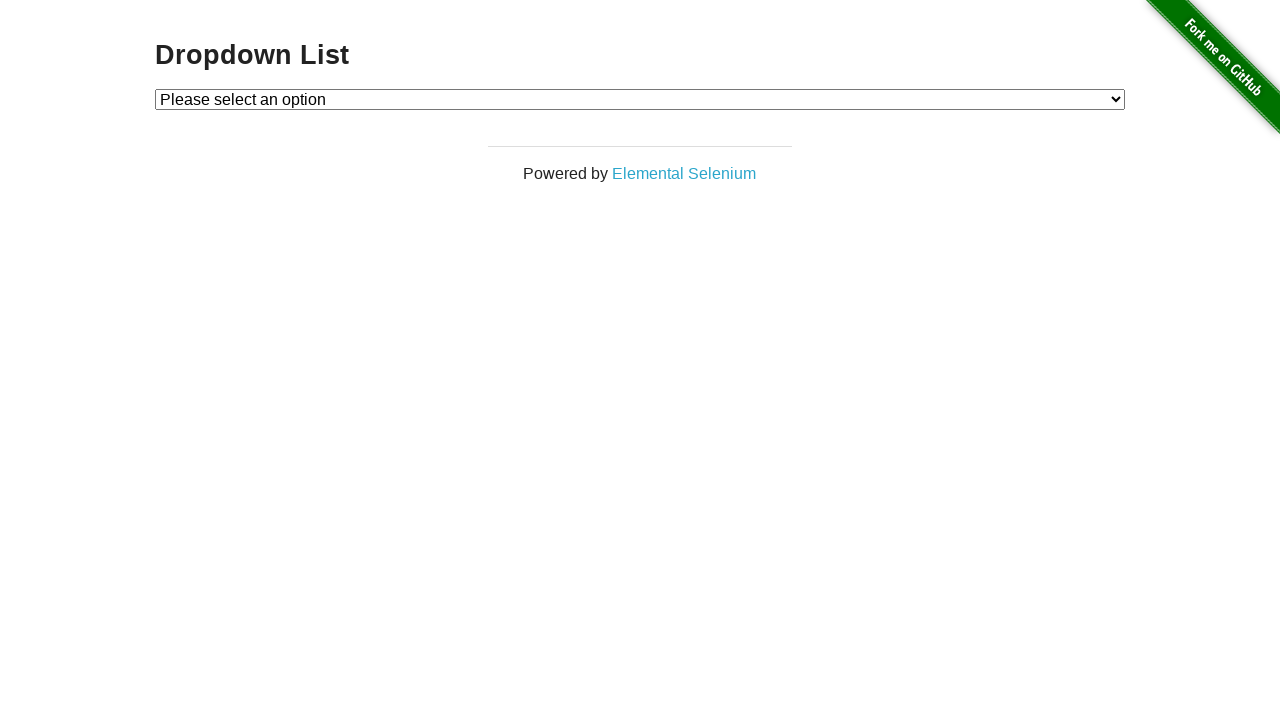

Selected 'Option 1' from the dropdown on #dropdown
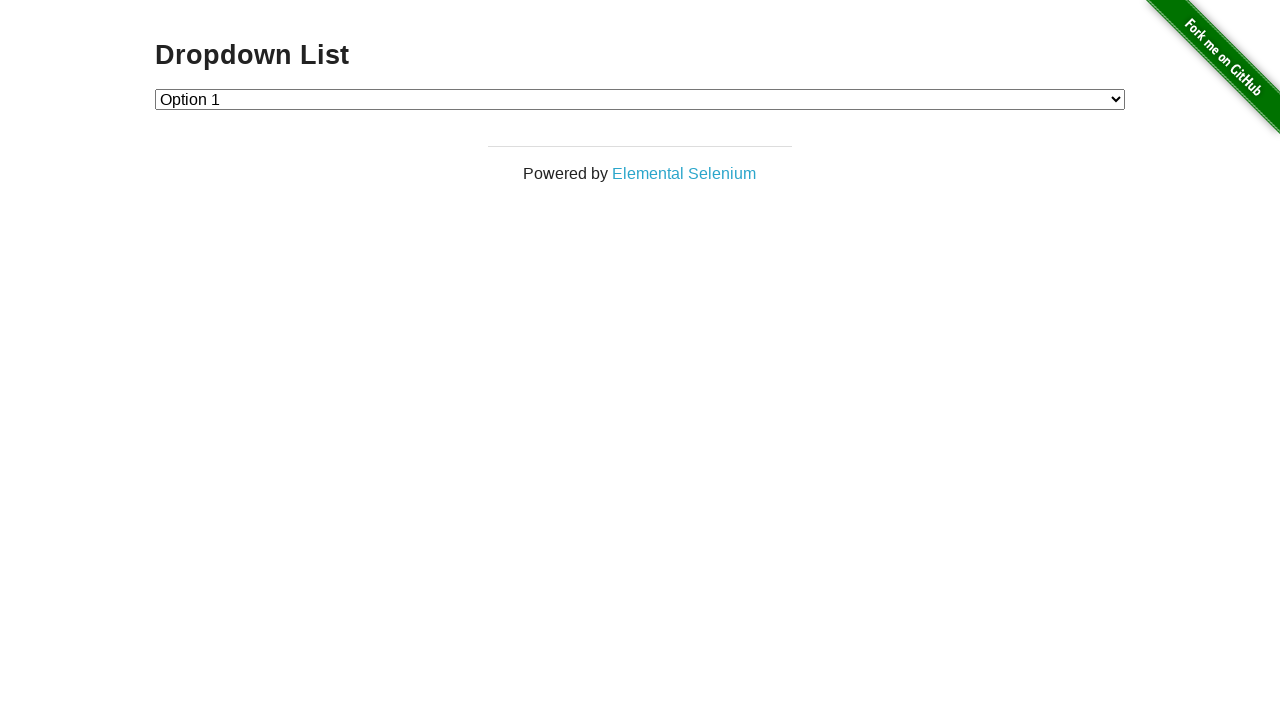

Retrieved the selected dropdown value
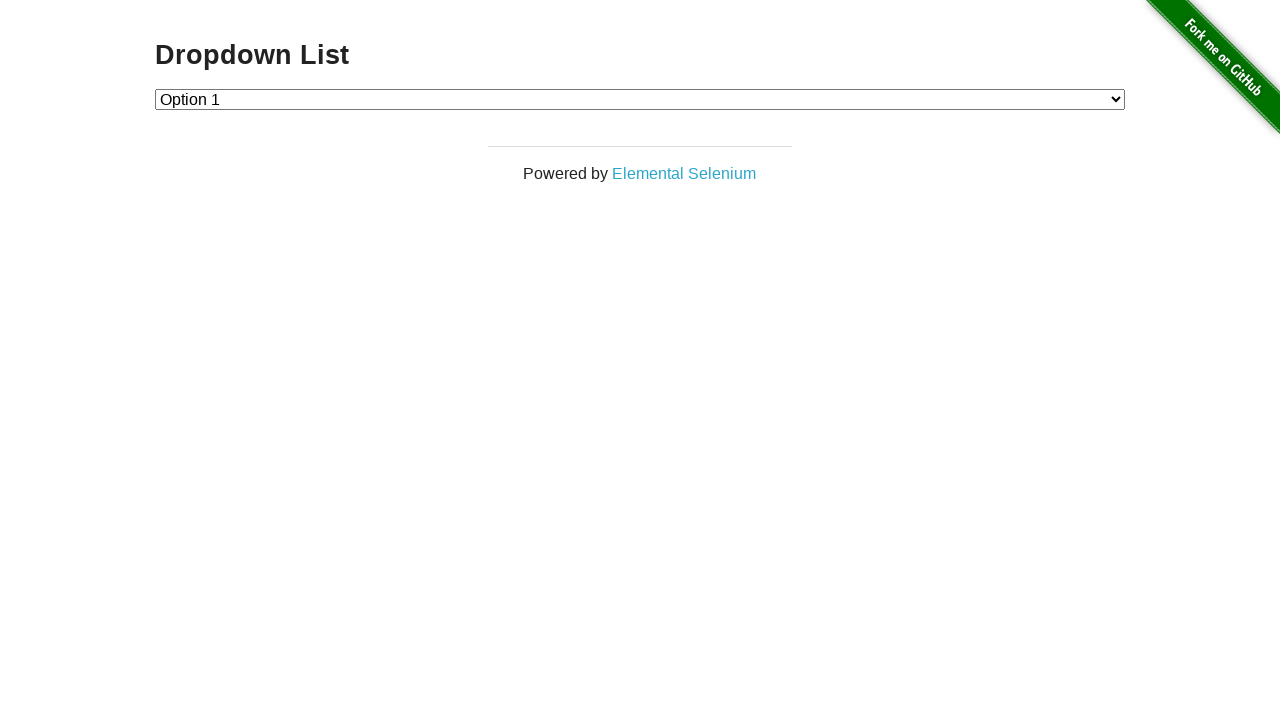

Verified selected value is '1', confirming Option 1 is selected
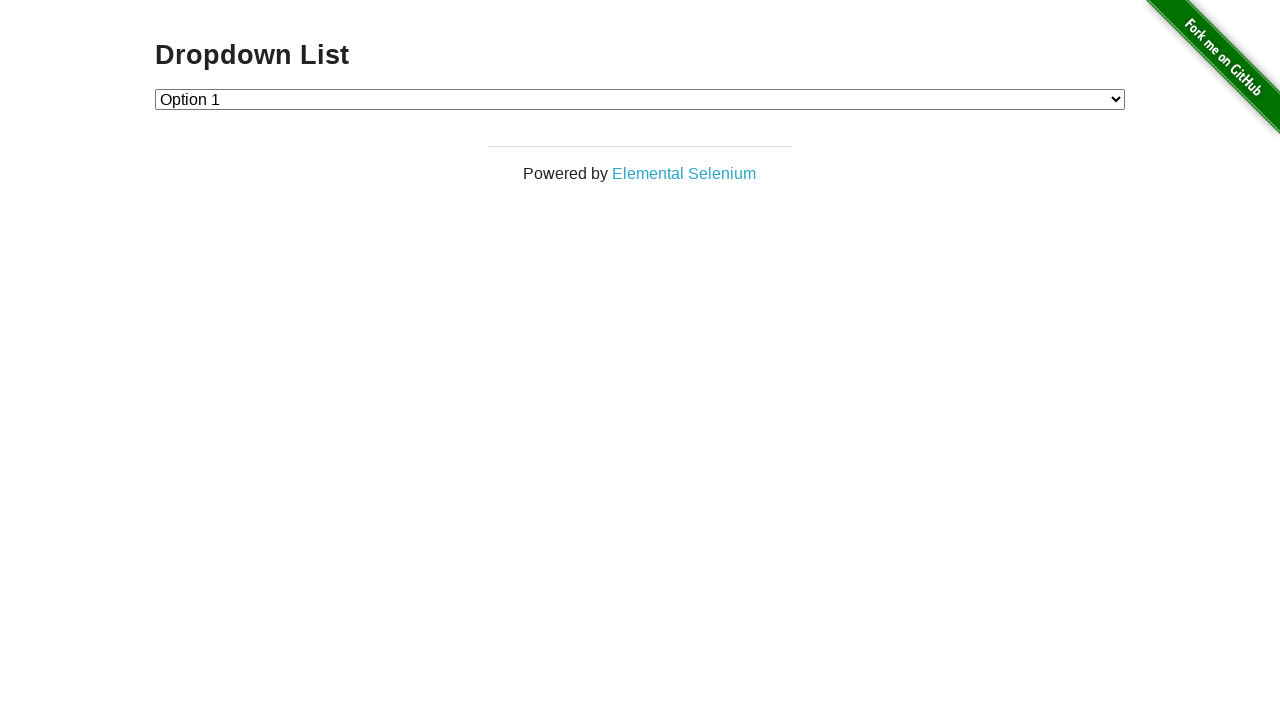

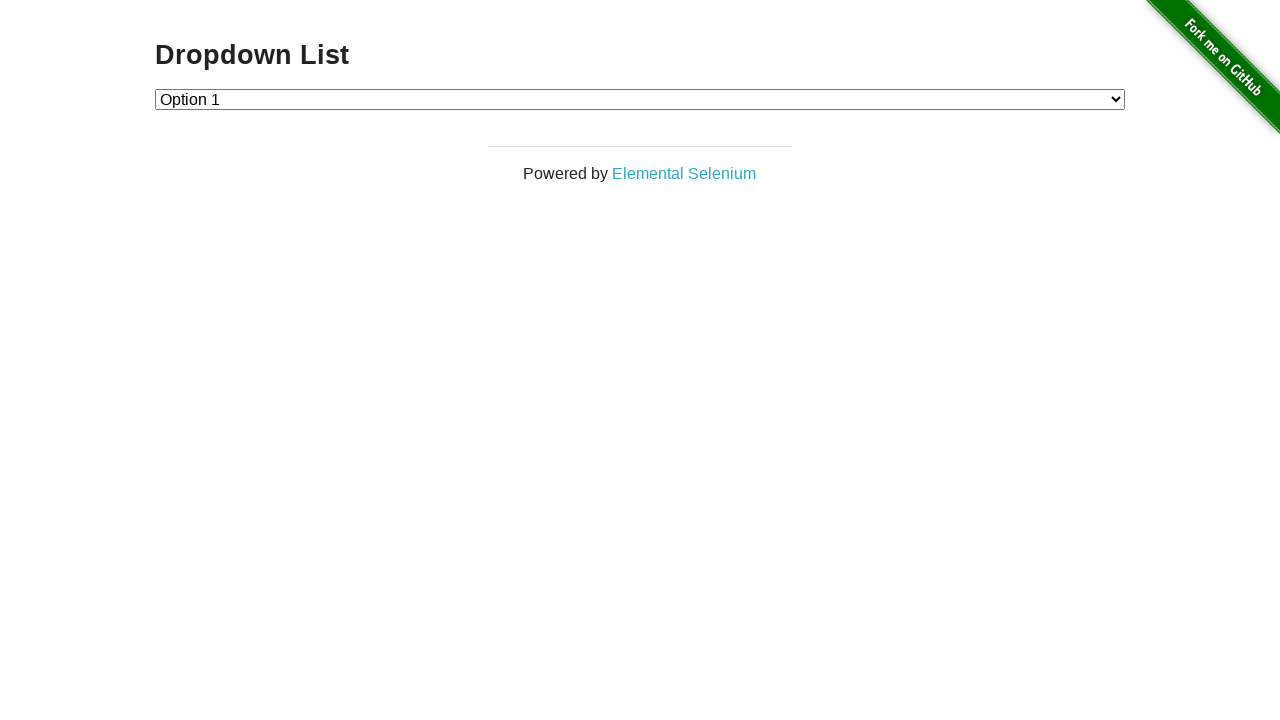